Navigates to the shopping cart page to view added items

Starting URL: https://www.demoblaze.com

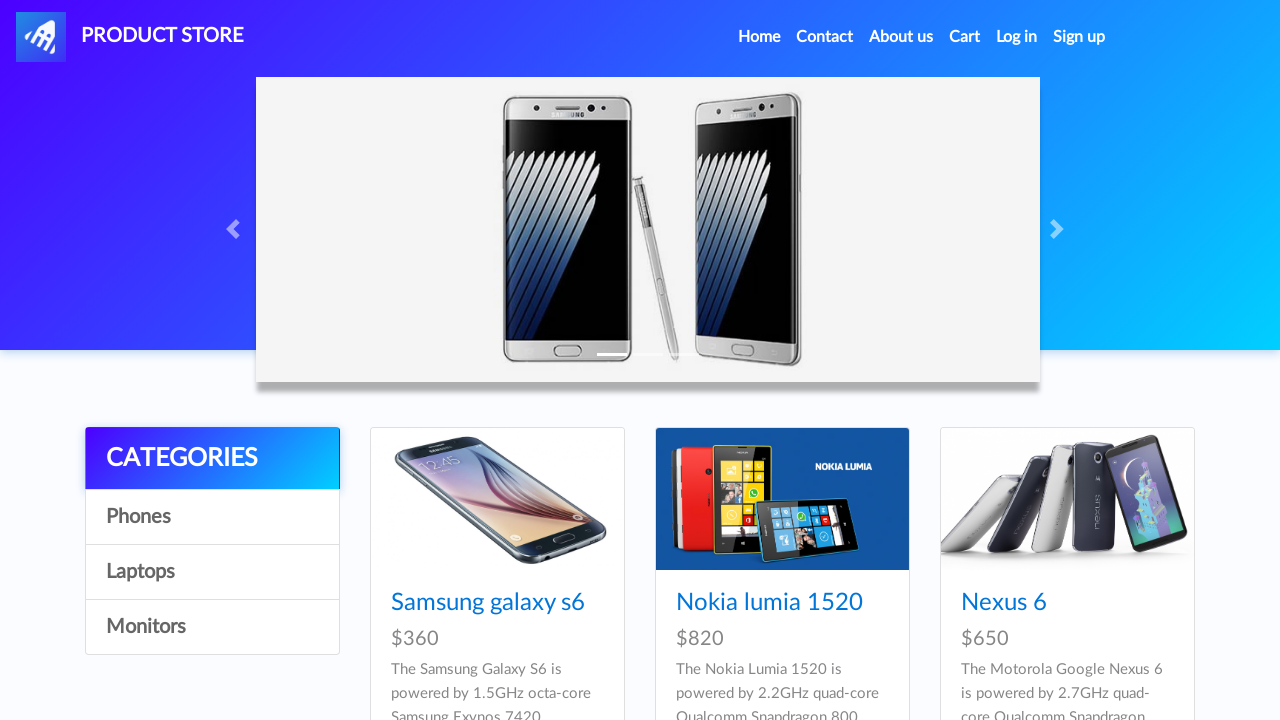

Navigated to shopping cart page at https://www.demoblaze.com/cart.html
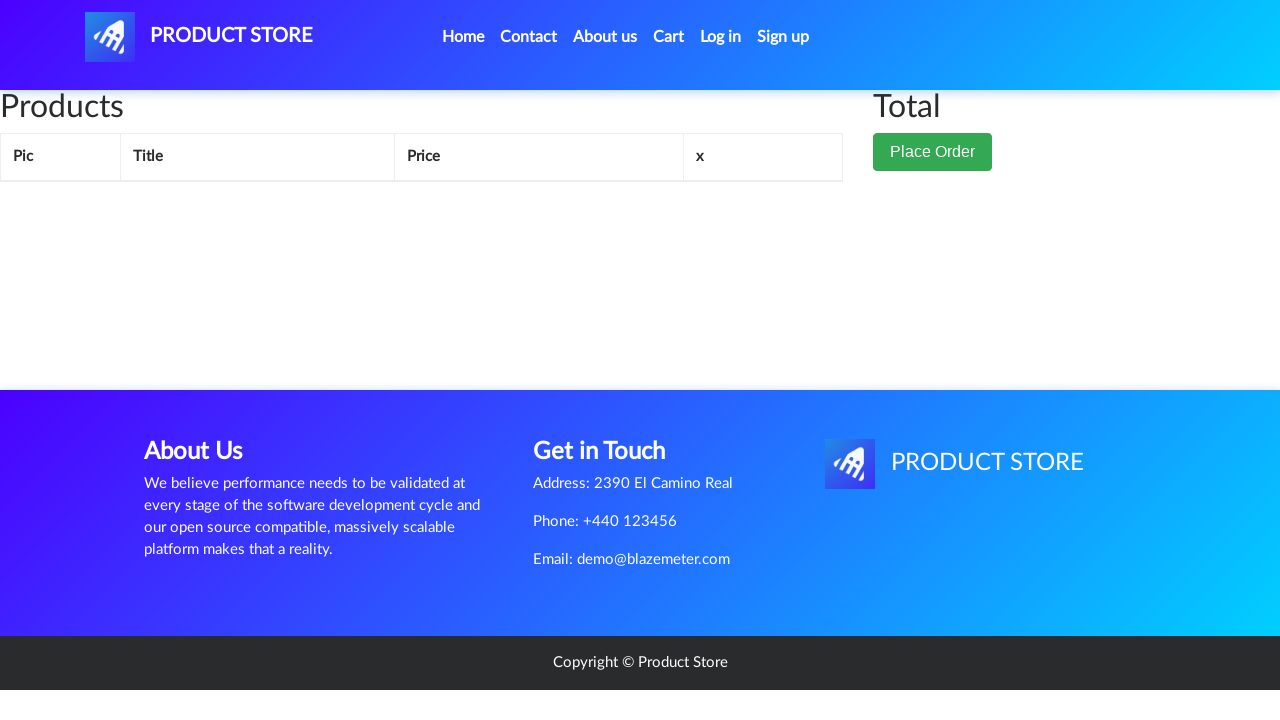

Waited 2 seconds for page elements to load
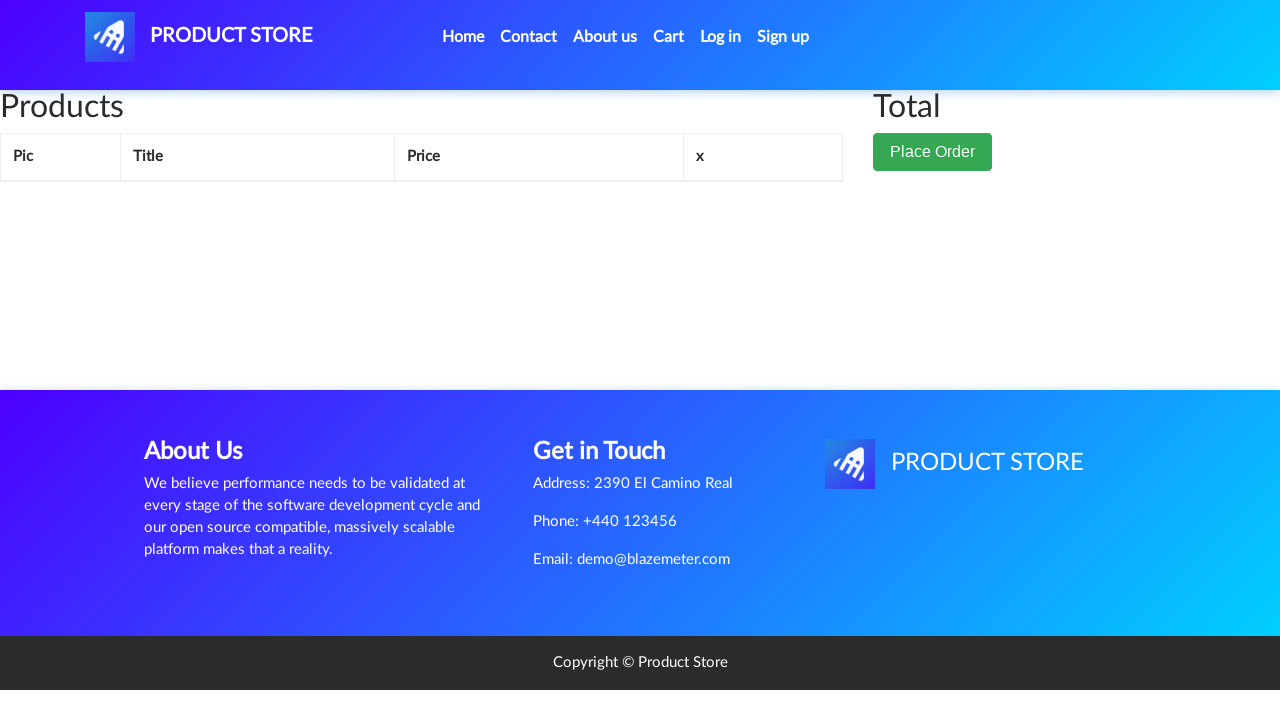

Cart page body element loaded and ready
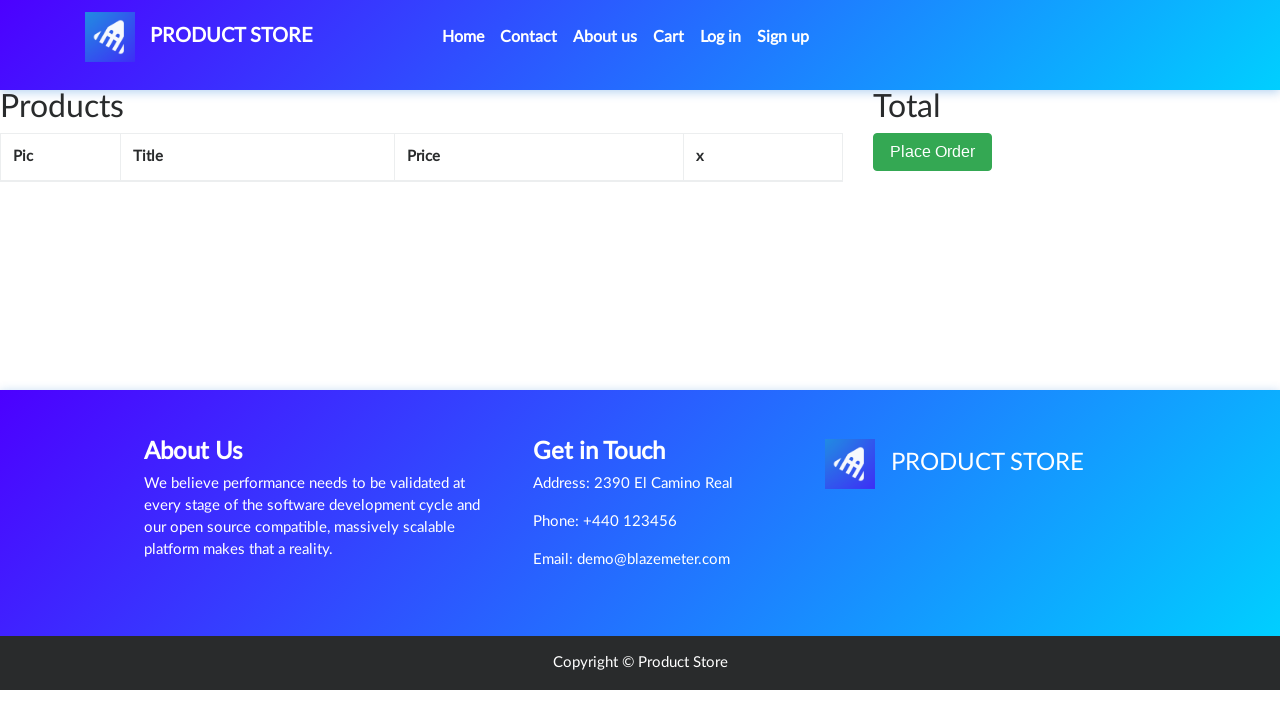

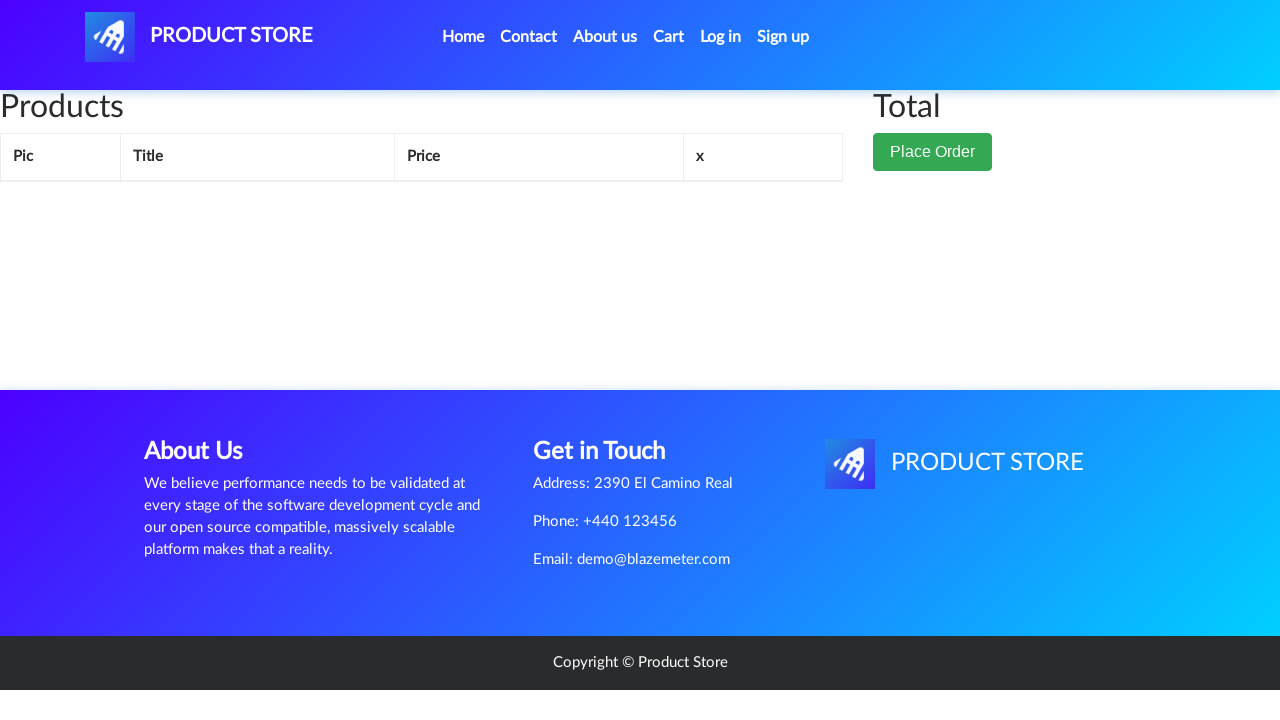